Tests mouse interactions on USPS website by hovering over the Send tab, clicking on Calculate a Price link, and performing right-click and double-click actions on the USPS home logo

Starting URL: https://www.usps.com

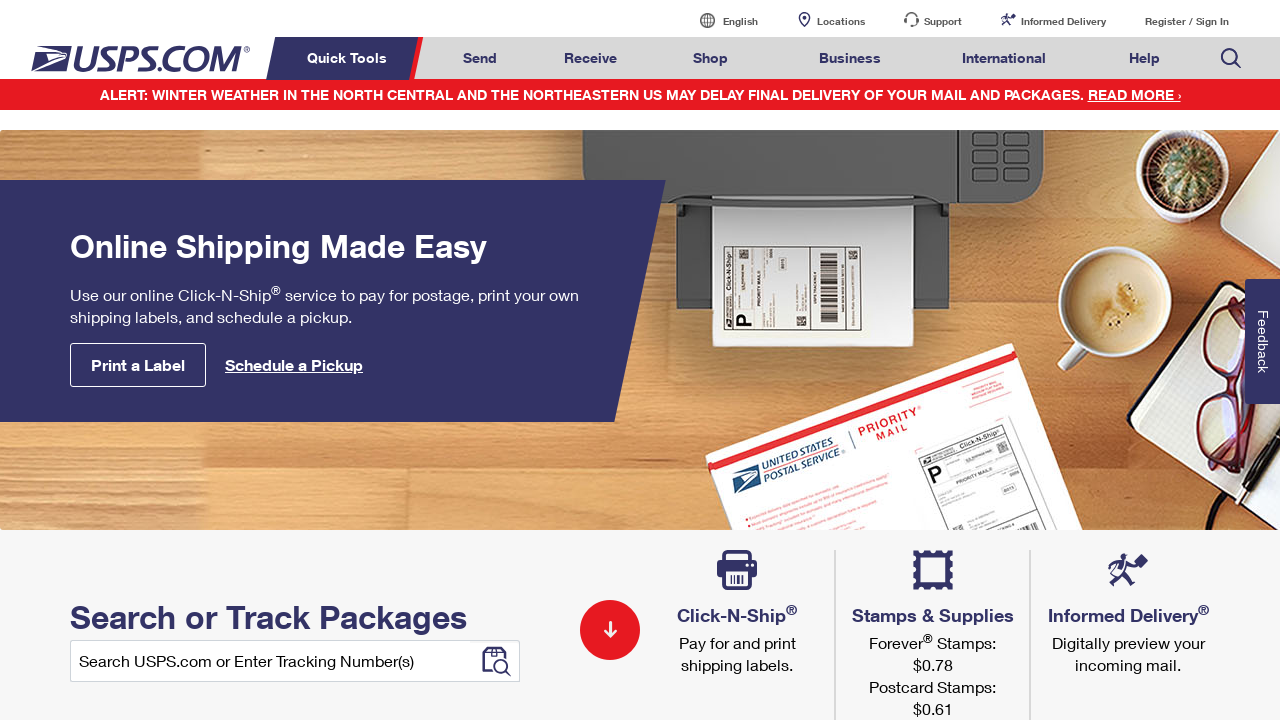

Navigated to USPS website
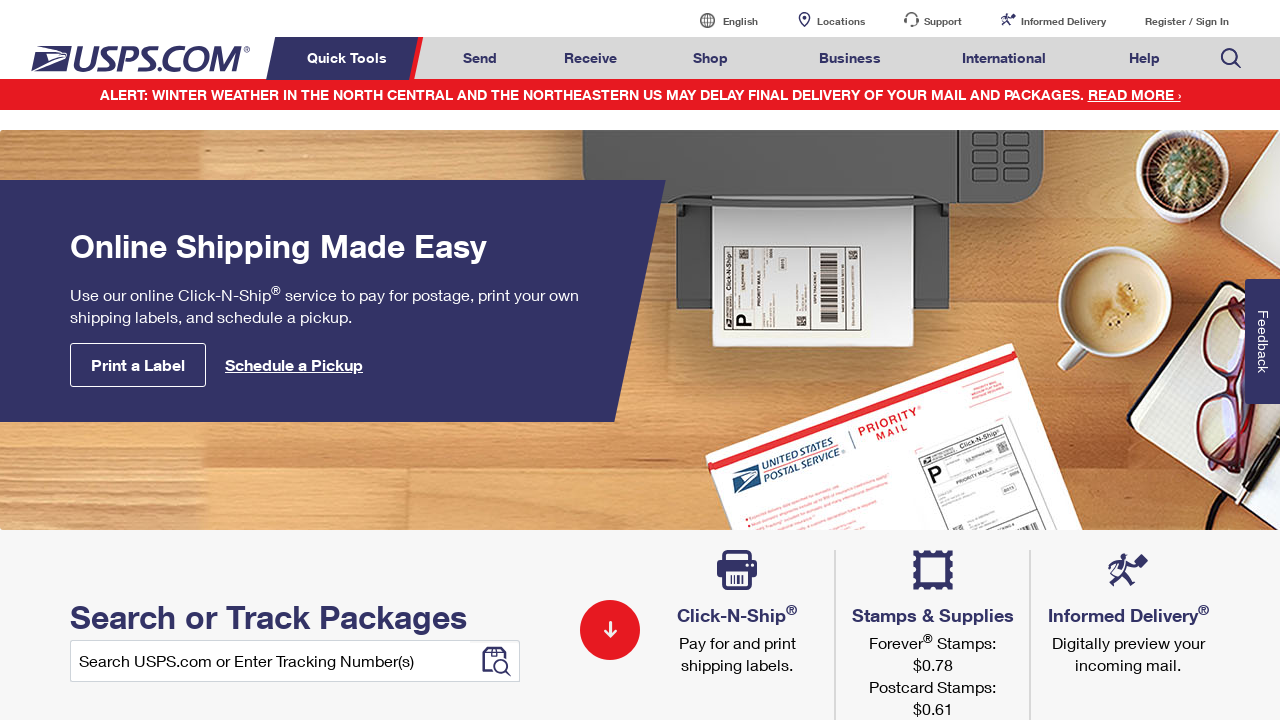

Hovered over Send/Mail & Ship tab at (480, 58) on xpath=//*[@id='mail-ship-width']
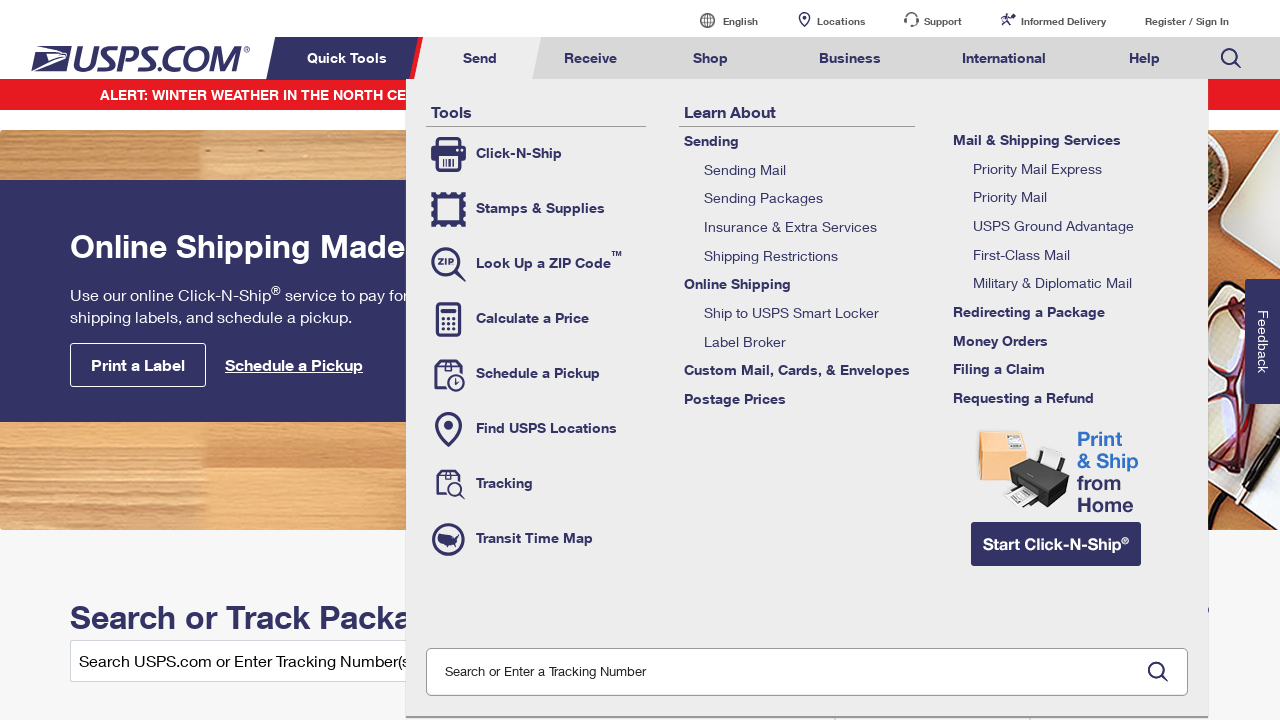

Clicked on Calculate a Price link at (536, 319) on li.tool-calc
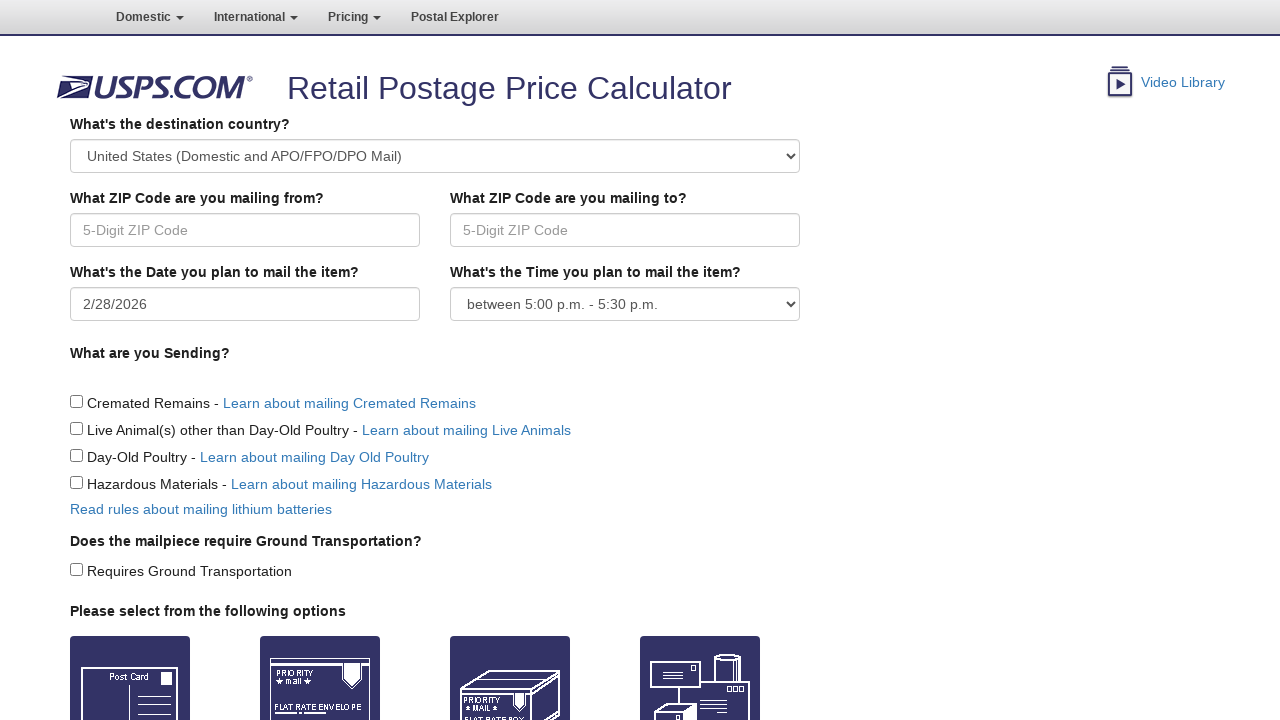

Located USPS home logo element
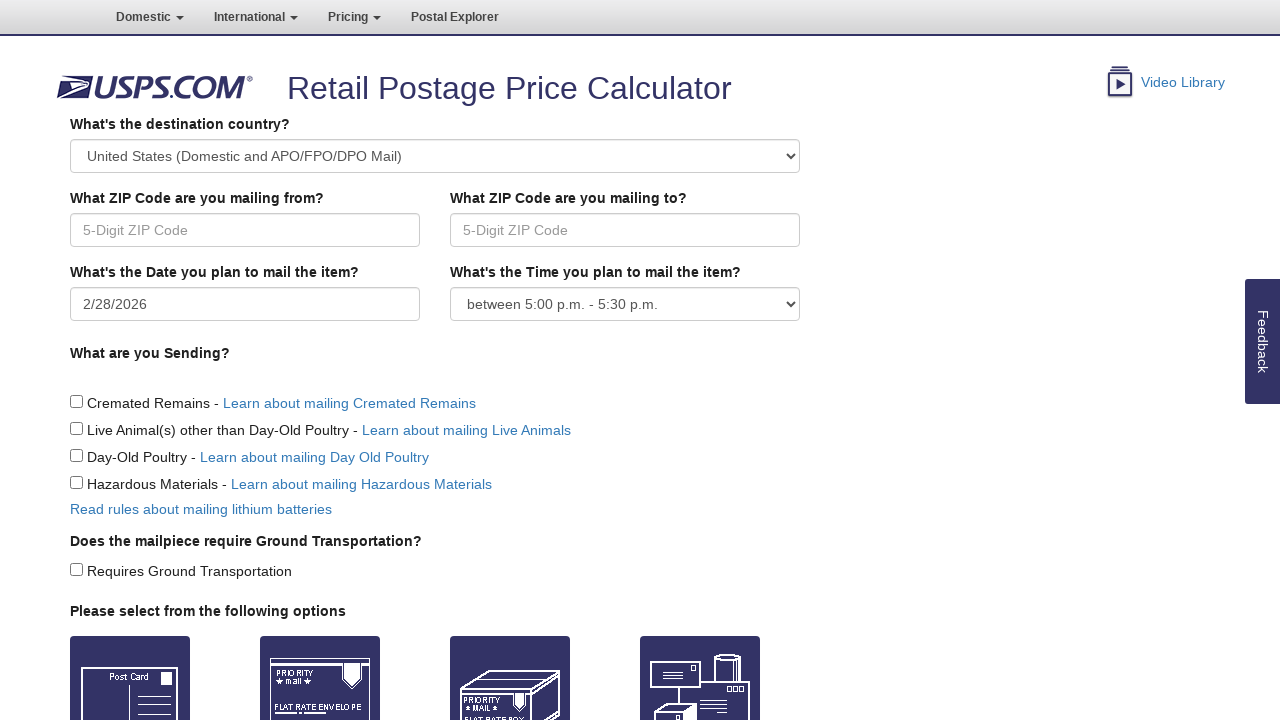

Right-clicked on USPS home logo at (154, 87) on xpath=//*[@alt='USPS.com home']
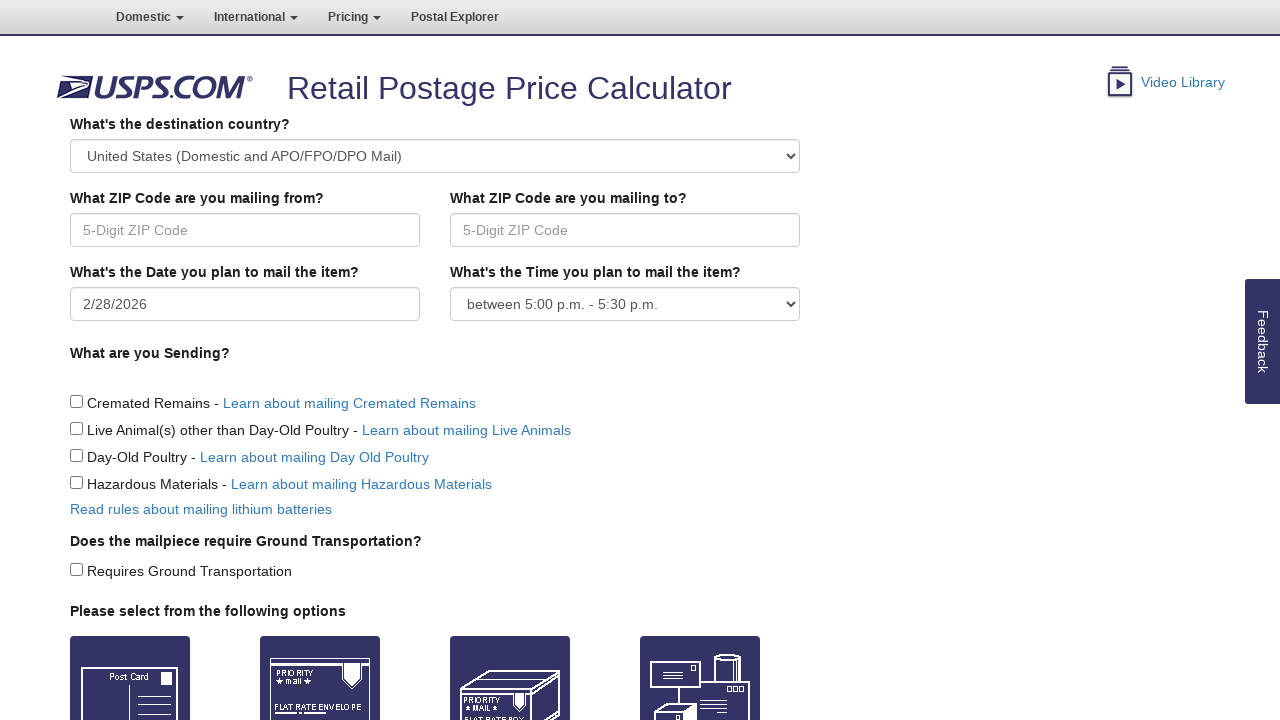

Double-clicked on USPS home logo at (154, 87) on xpath=//*[@alt='USPS.com home']
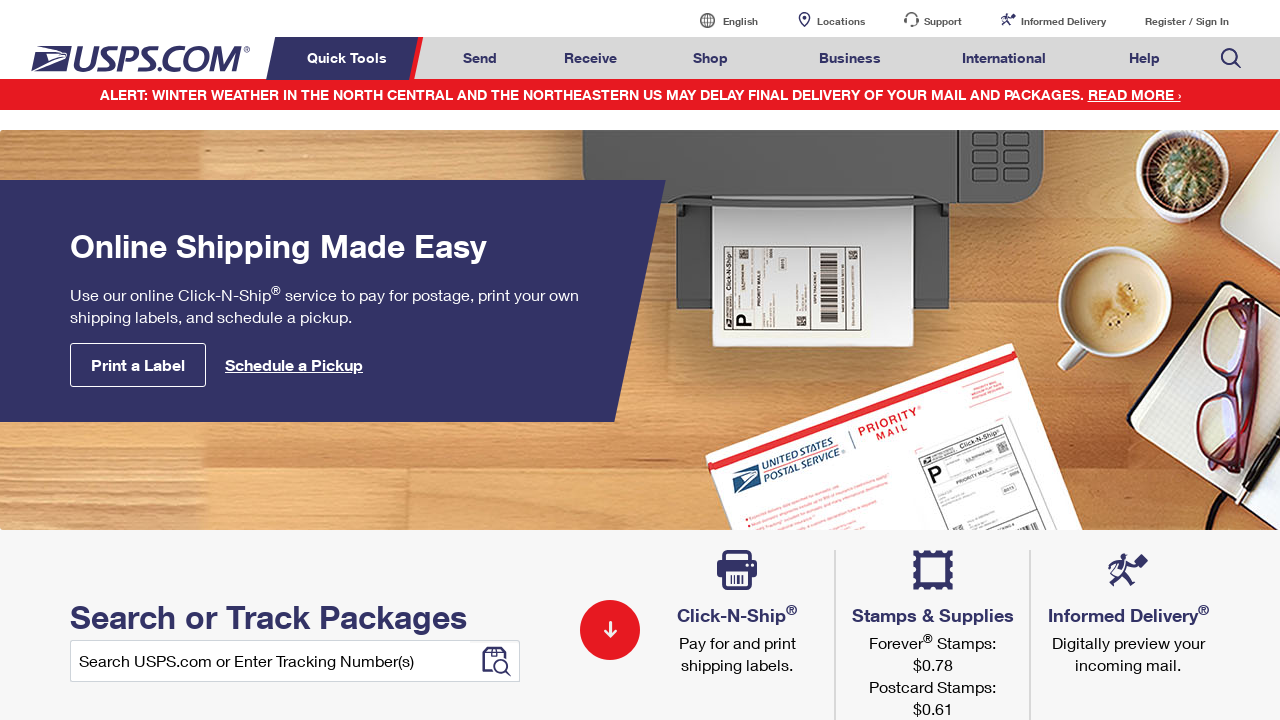

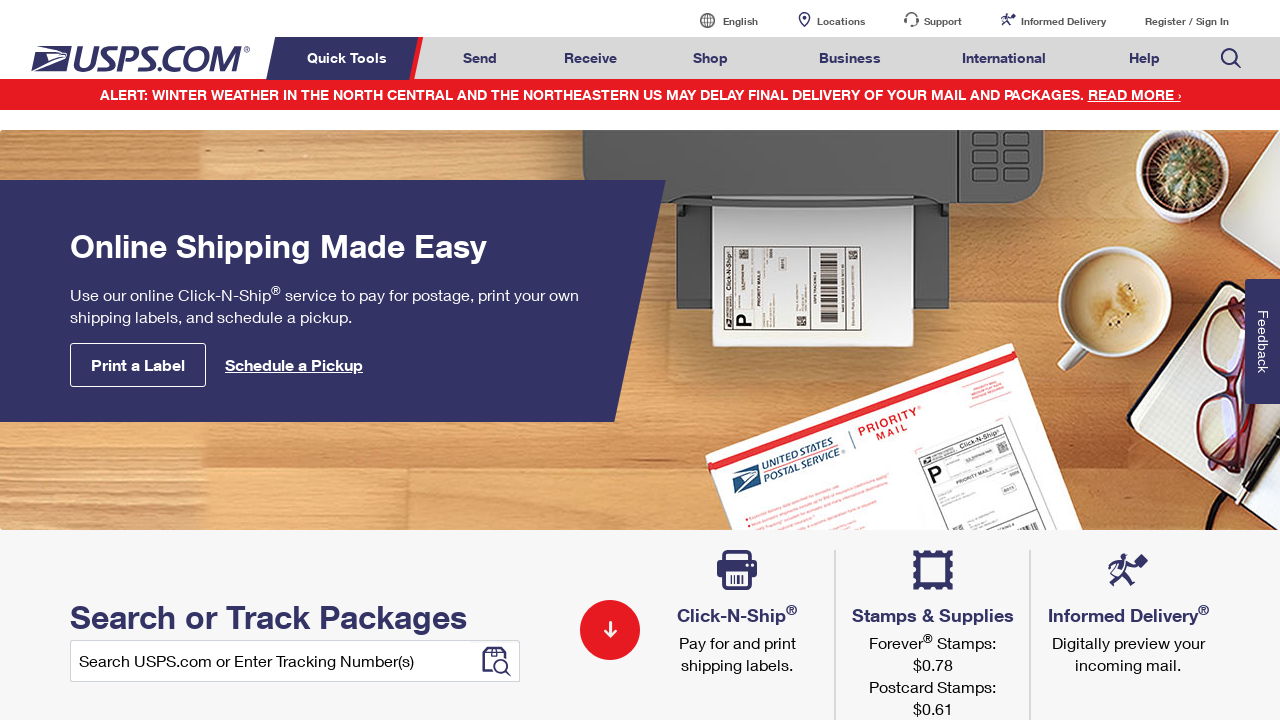